Tests dropdown and passenger selection functionality on a flight booking practice page by selecting senior citizen discount checkbox, opening passenger dropdown, incrementing adult count 4 times, and closing the dropdown.

Starting URL: https://rahulshettyacademy.com/dropdownsPractise/

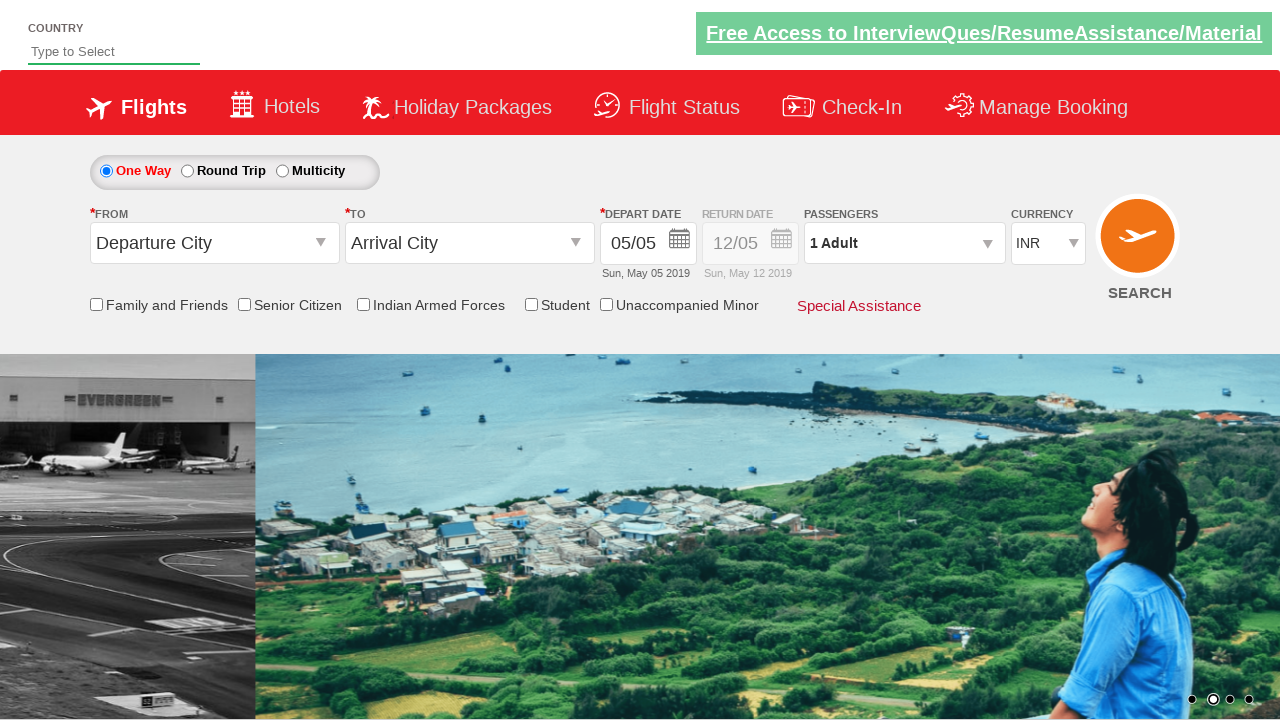

Clicked on Senior Citizen Discount checkbox at (244, 304) on input[id*='SeniorCitizenDiscount']
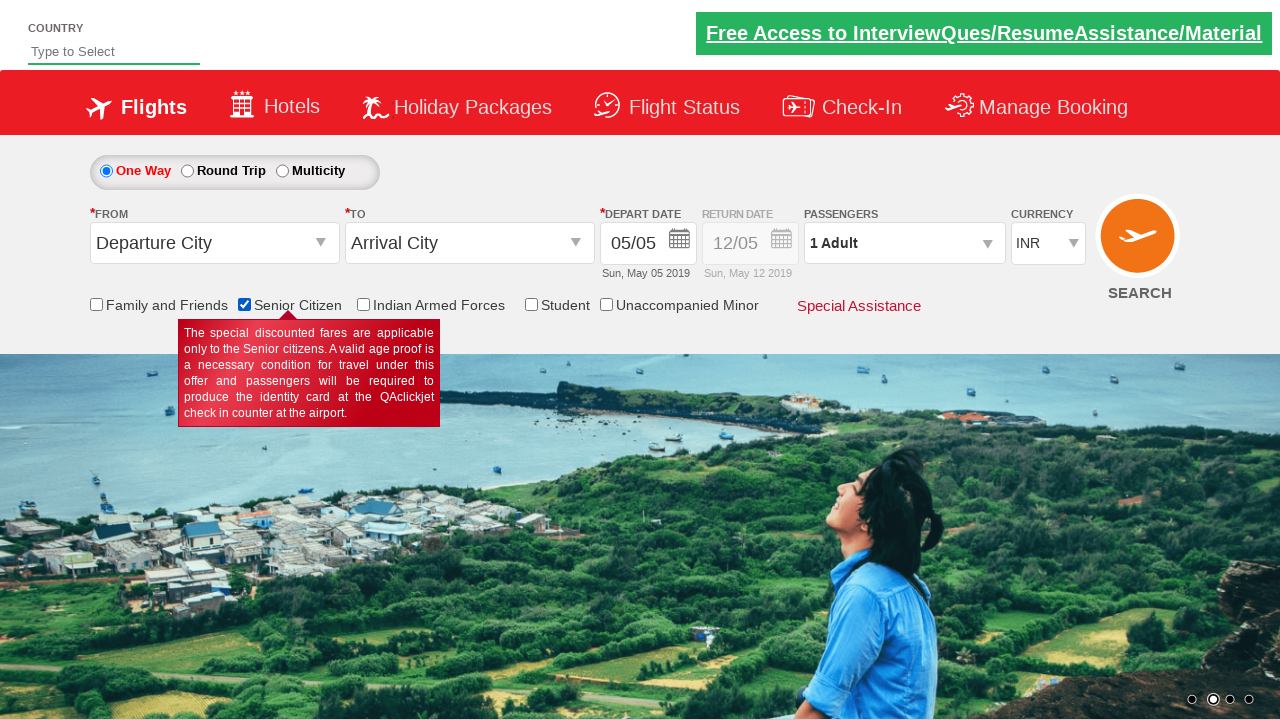

Clicked on passenger info dropdown to open it at (904, 243) on #divpaxinfo
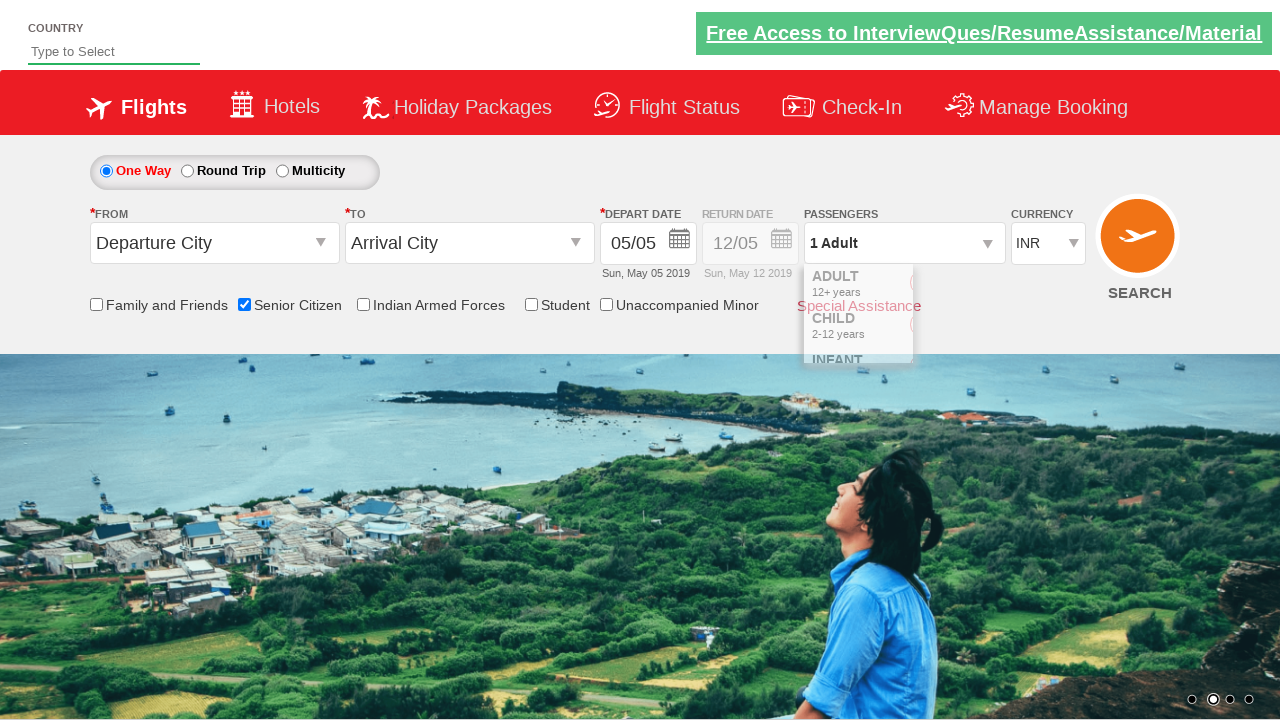

Waited for dropdown to be visible
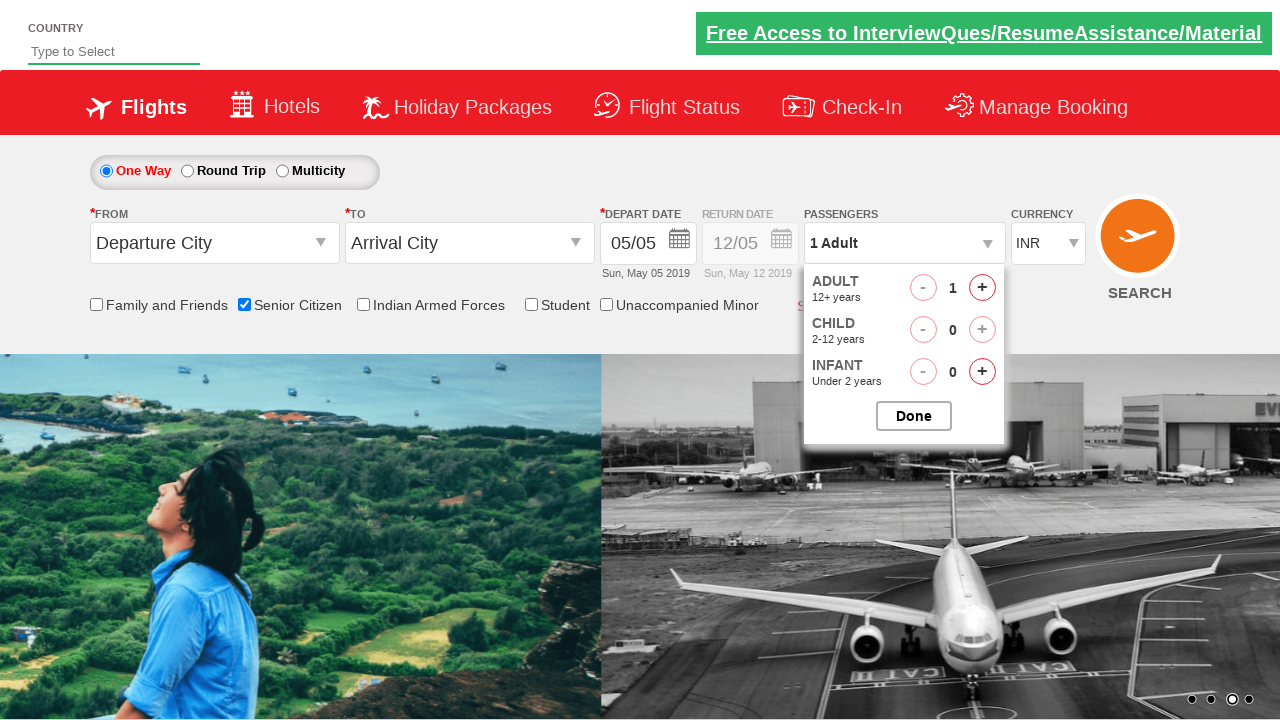

Clicked increment adult button (iteration 1 of 4) at (982, 288) on #hrefIncAdt
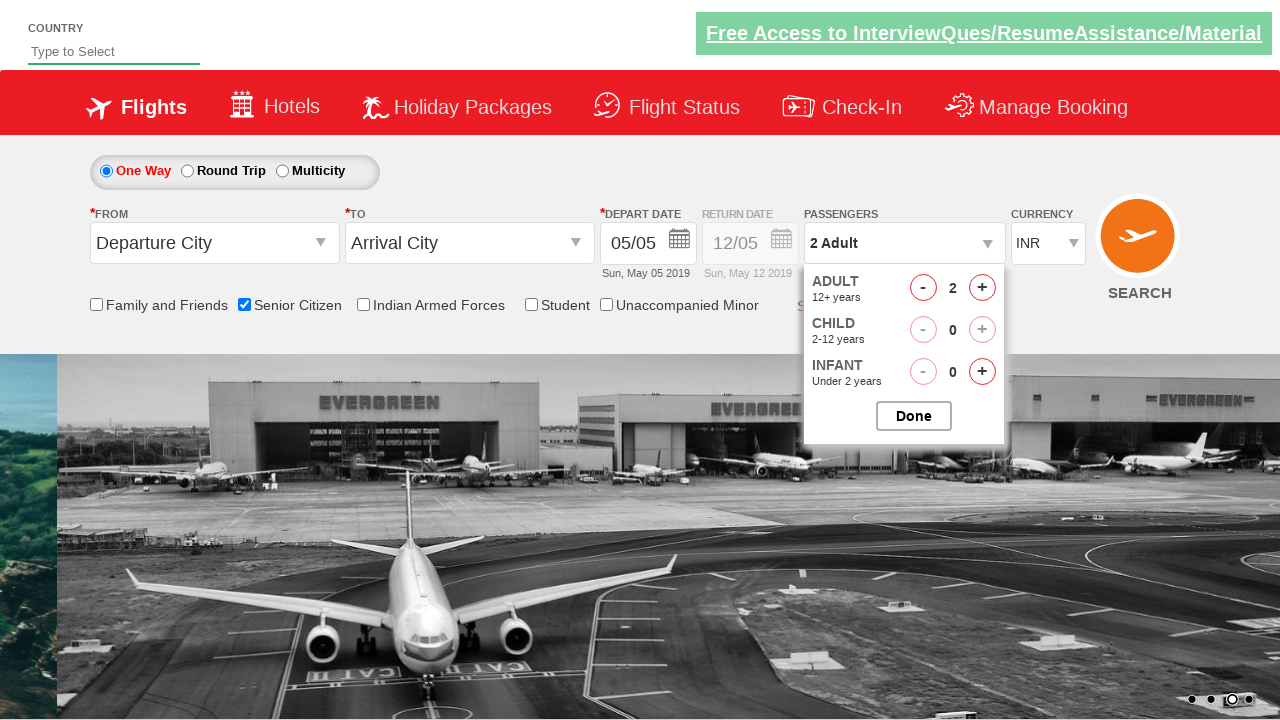

Clicked increment adult button (iteration 2 of 4) at (982, 288) on #hrefIncAdt
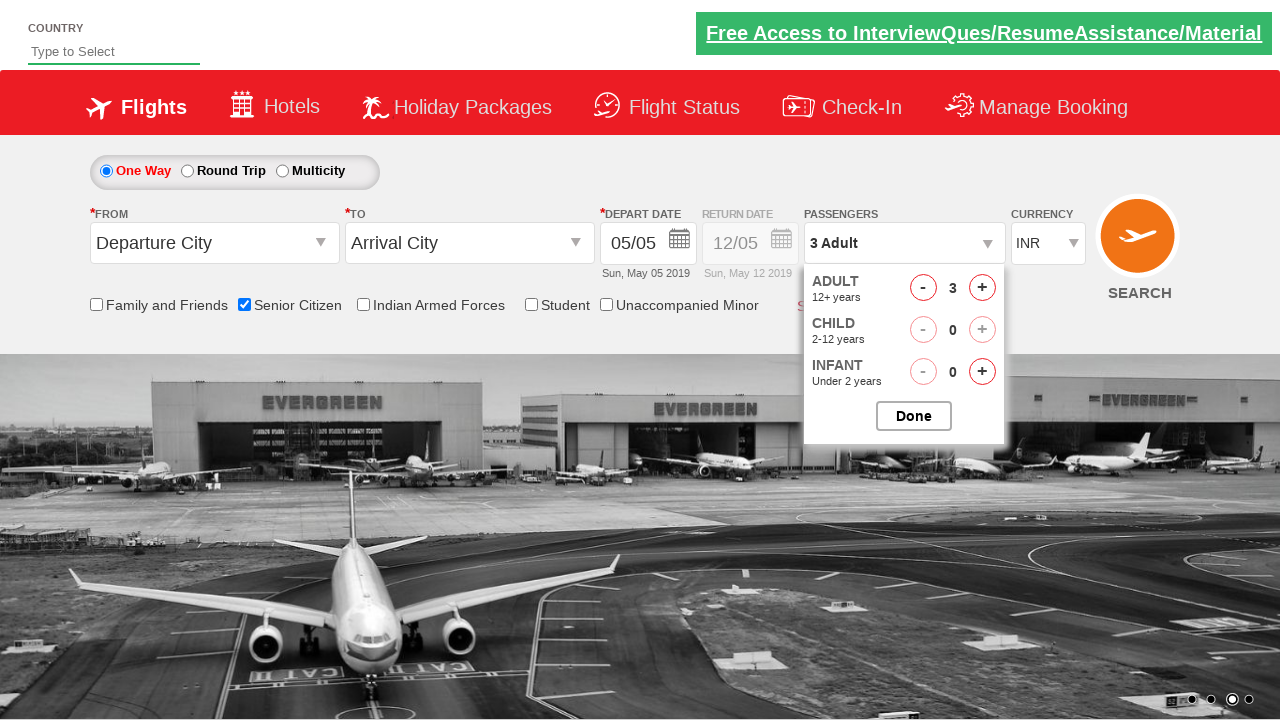

Clicked increment adult button (iteration 3 of 4) at (982, 288) on #hrefIncAdt
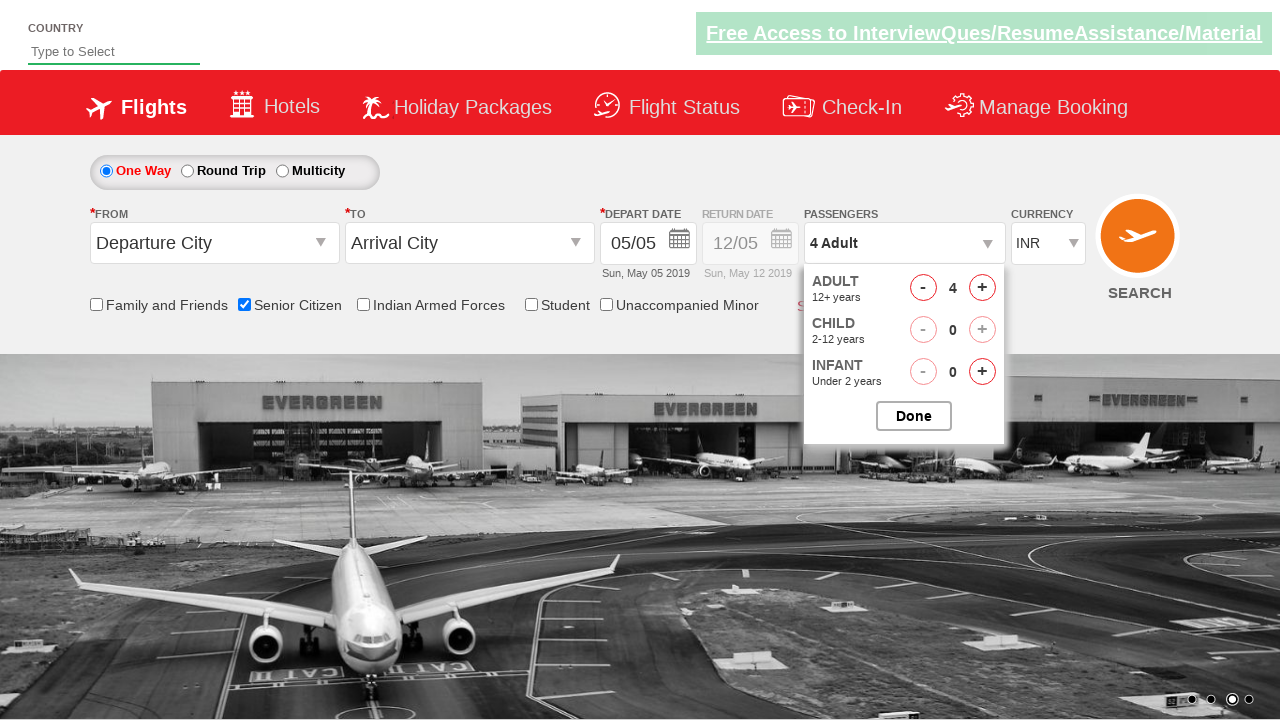

Clicked increment adult button (iteration 4 of 4) at (982, 288) on #hrefIncAdt
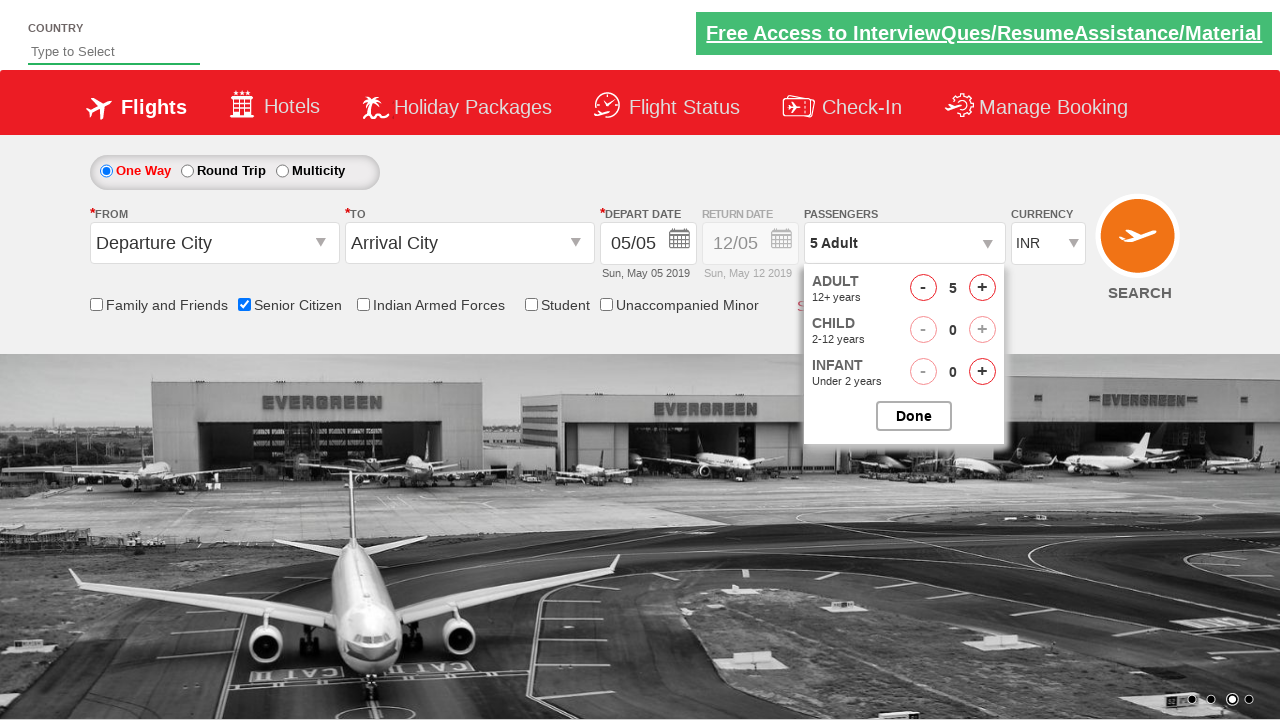

Clicked to close passenger options dropdown at (914, 416) on #btnclosepaxoption
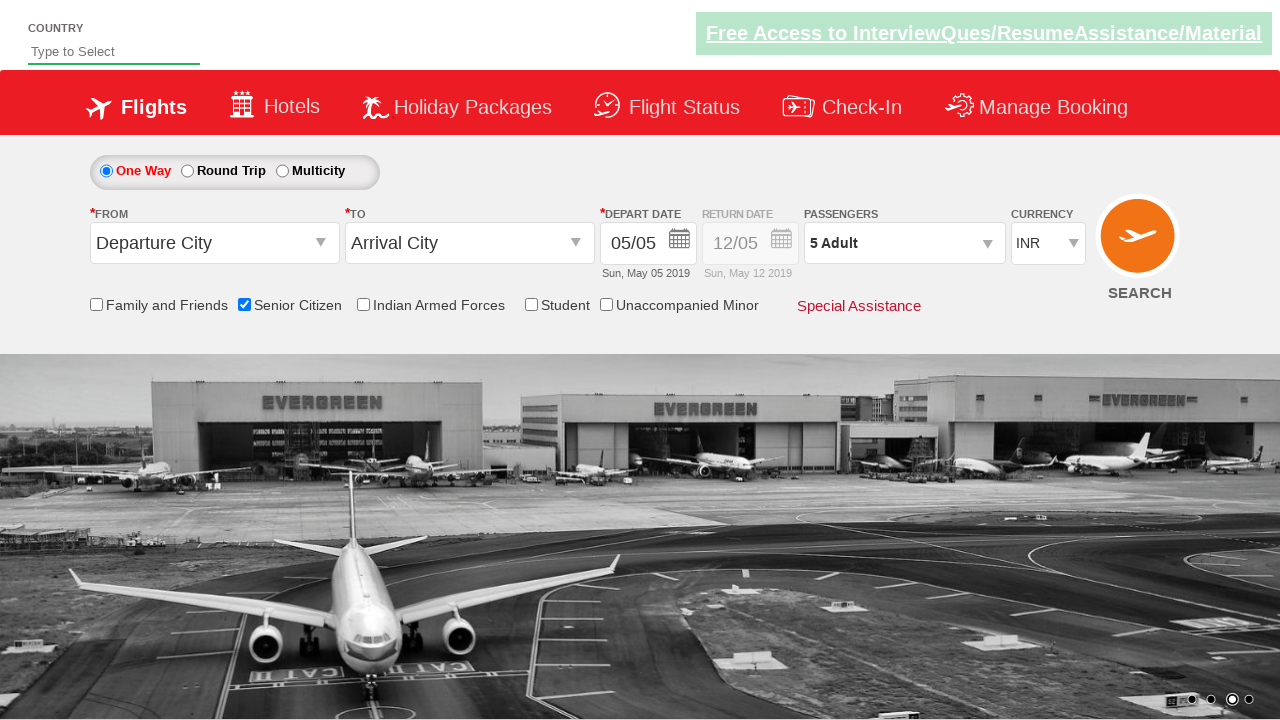

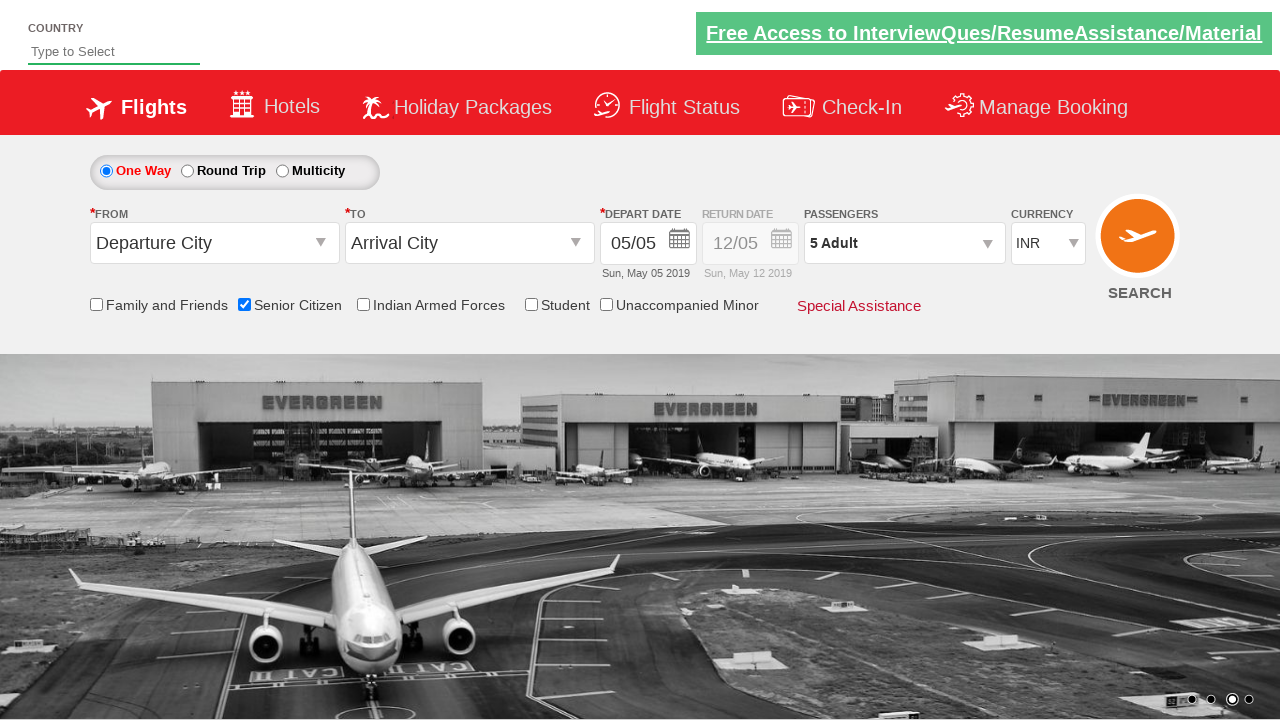